Tests input field functionality on a training ground page by typing text into an input field and verifying the text was entered correctly.

Starting URL: https://techstepacademy.com/training-ground/

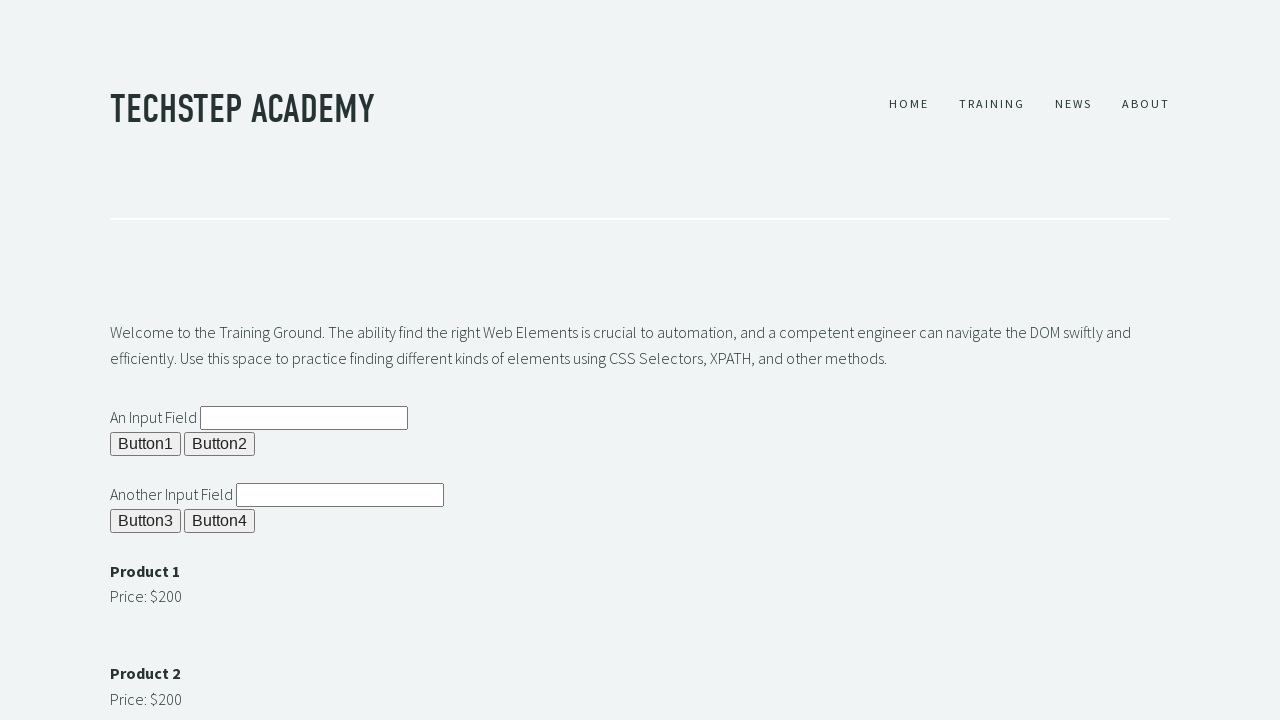

Filled input field #ipt1 with 'it worked' on #ipt1
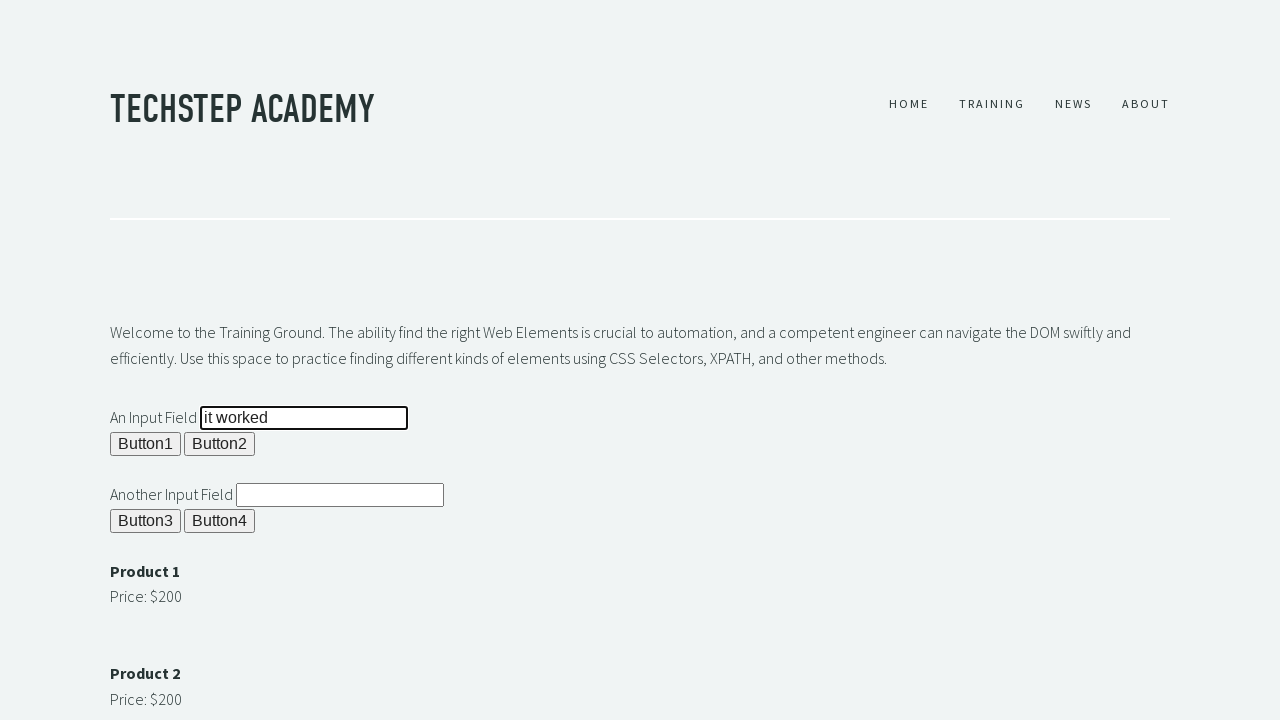

Retrieved input value from #ipt1
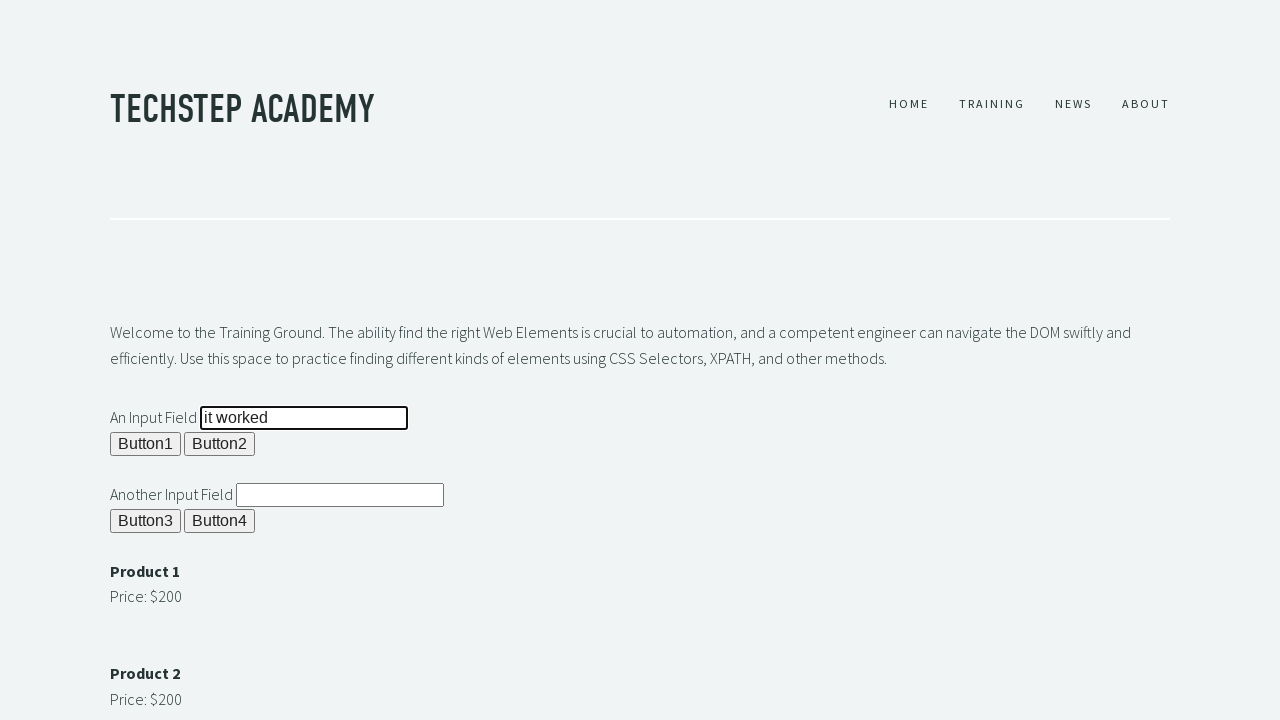

Assertion passed: Input value matches expected text 'it worked'
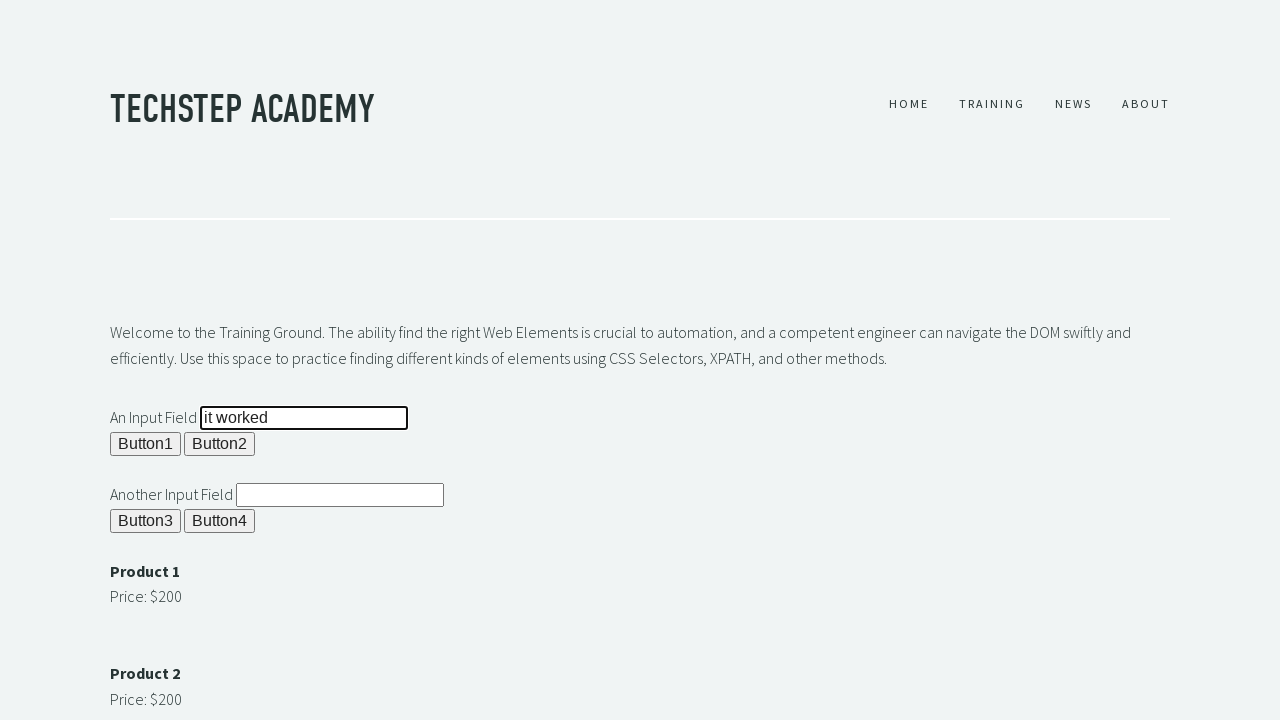

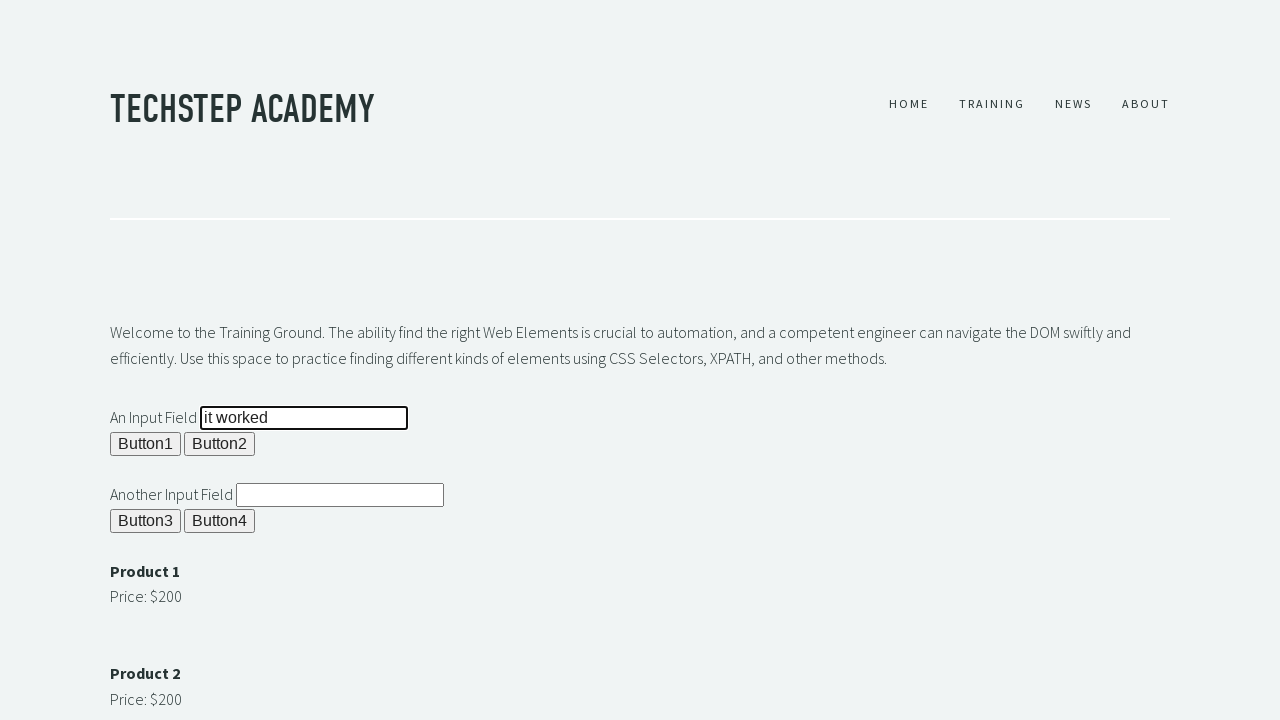